Tests selecting multiple checkboxes on a practice automation webpage by clicking the first two checkbox options.

Starting URL: https://rahulshettyacademy.com/AutomationPractice/

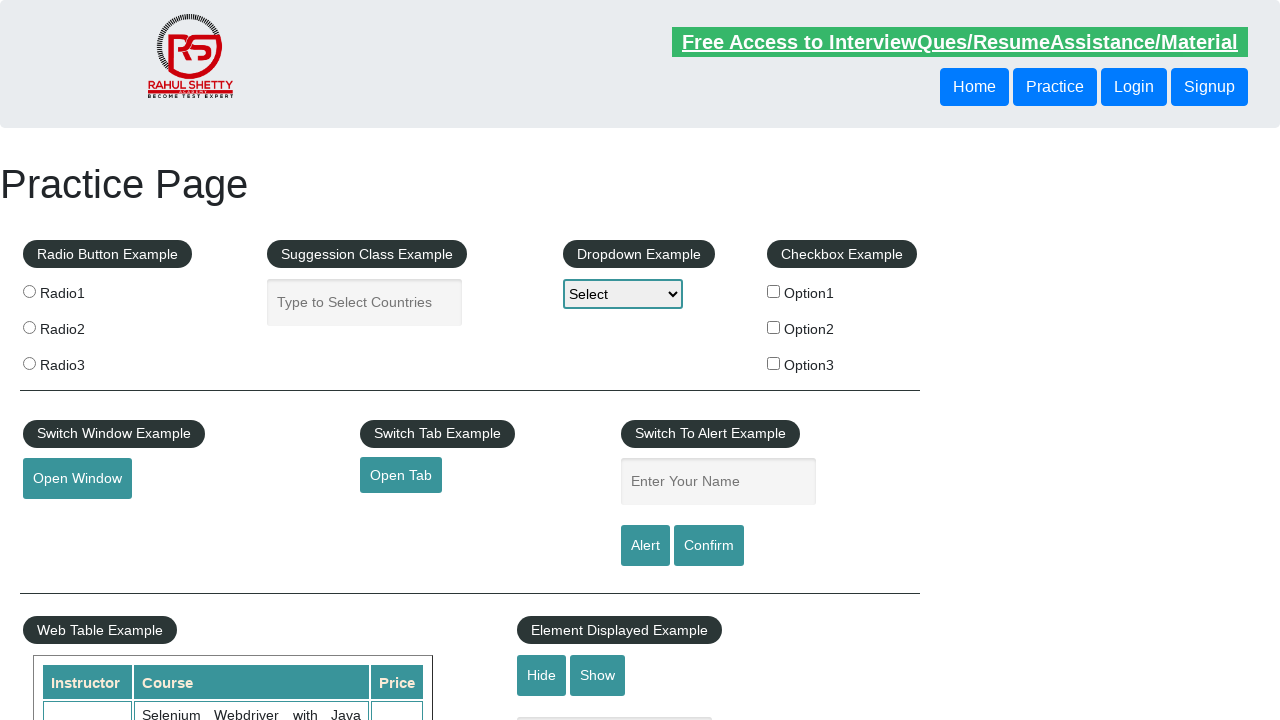

Waited for checkboxes to be present on the page
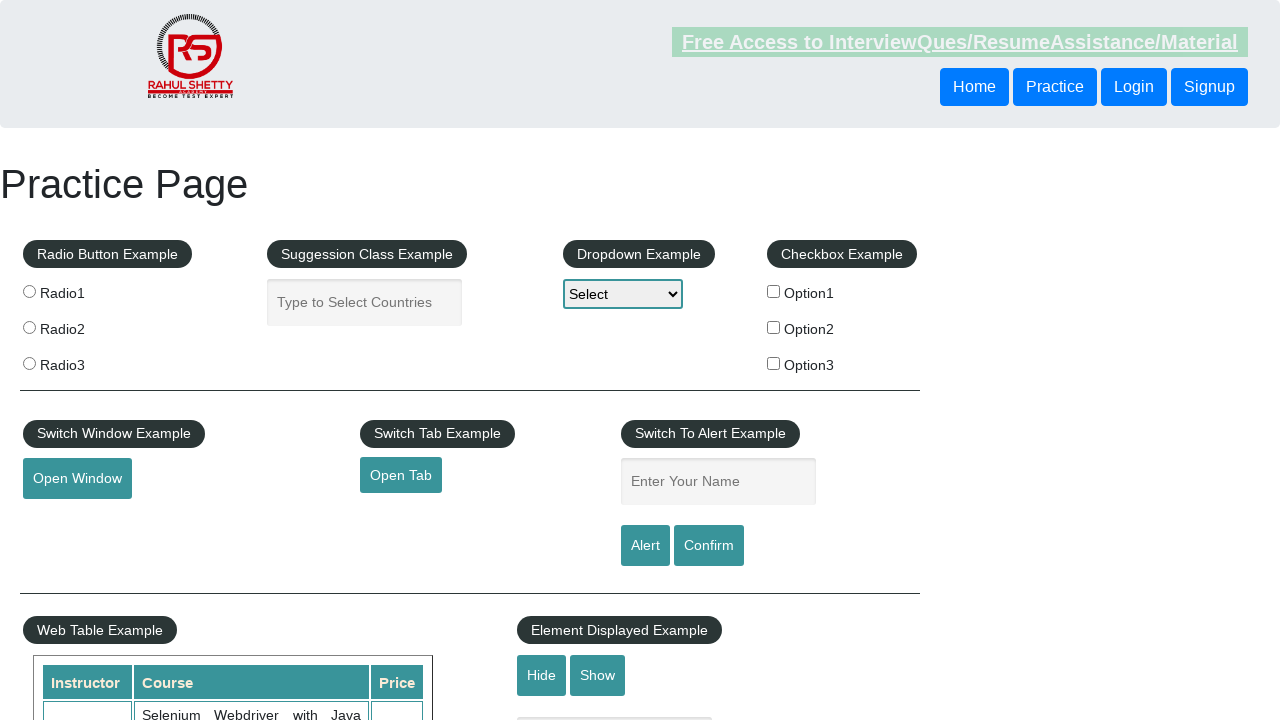

Located all checkboxes starting with 'checkBoxOption'
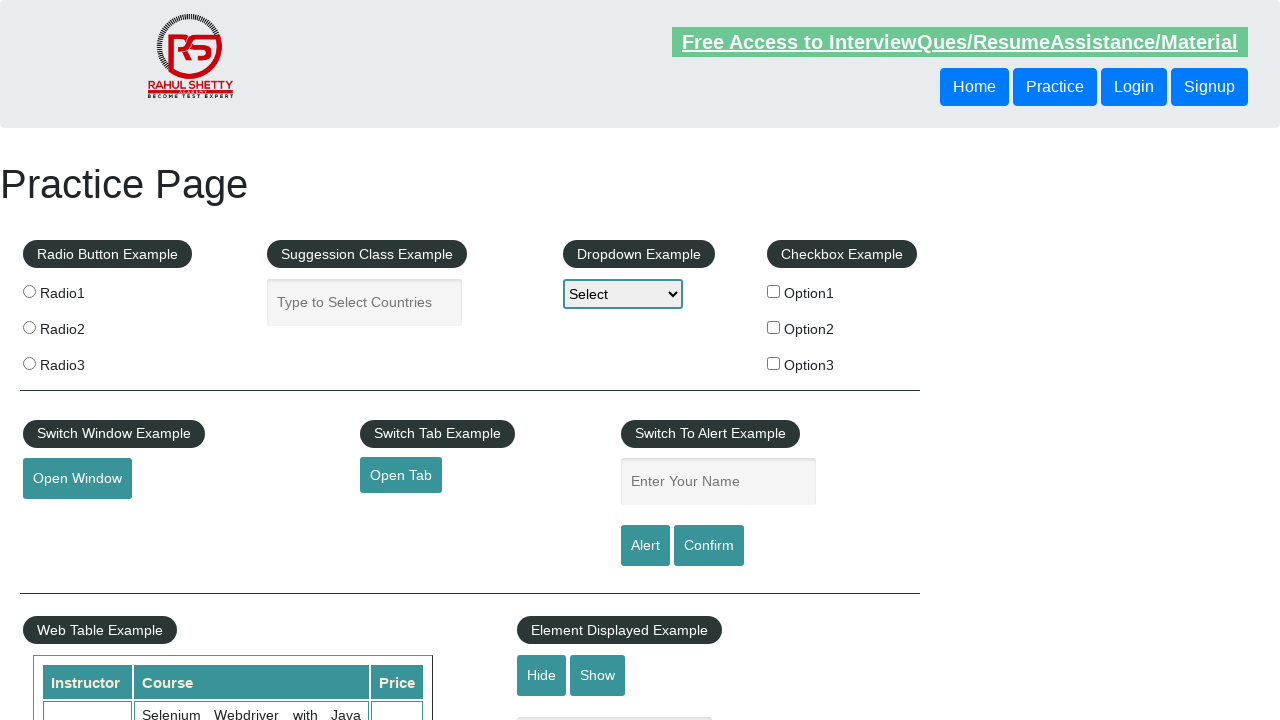

Found 3 total checkboxes on the page
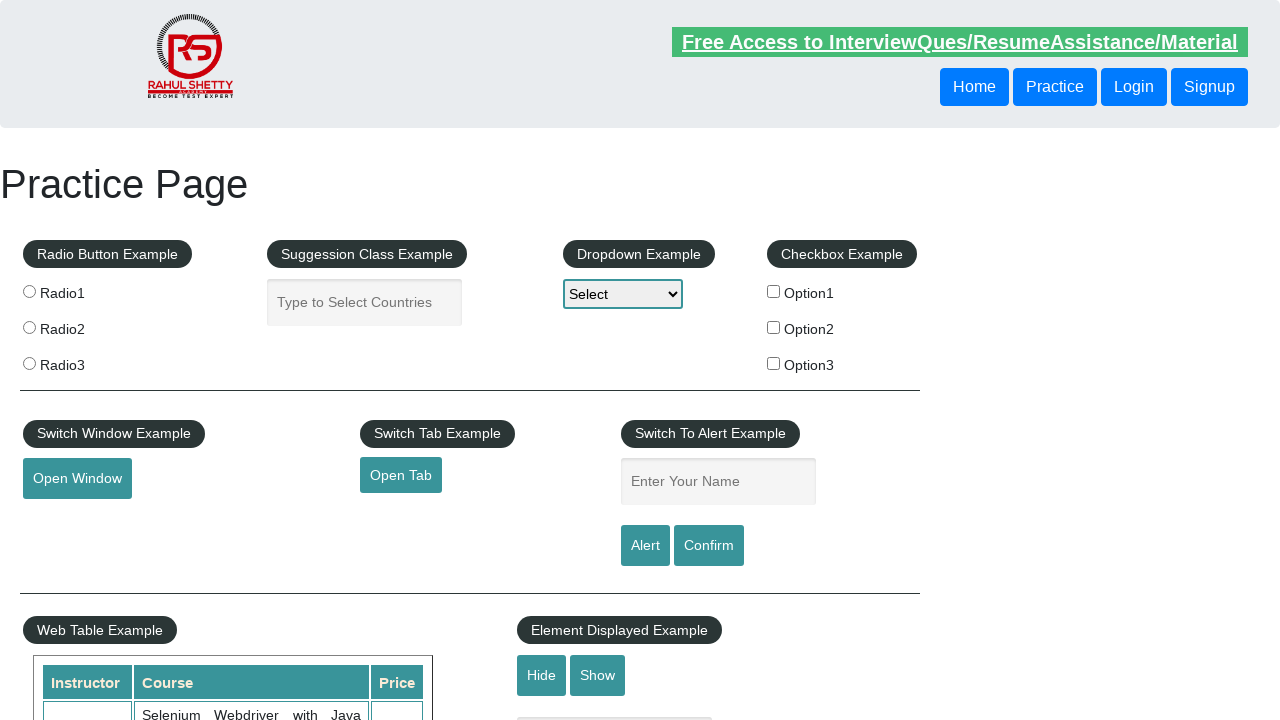

Clicked checkbox 1 of 2 at (774, 291) on xpath=//input[starts-with(@name,"checkBoxOption")] >> nth=0
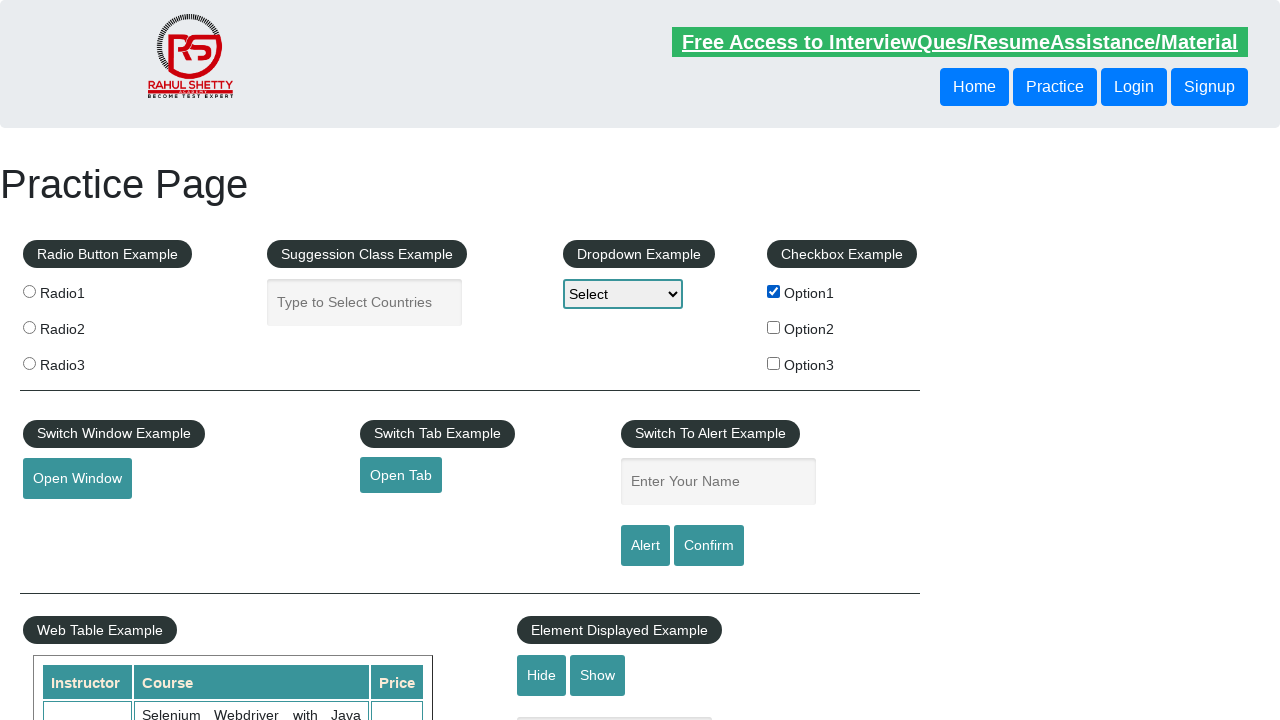

Clicked checkbox 2 of 2 at (774, 327) on xpath=//input[starts-with(@name,"checkBoxOption")] >> nth=1
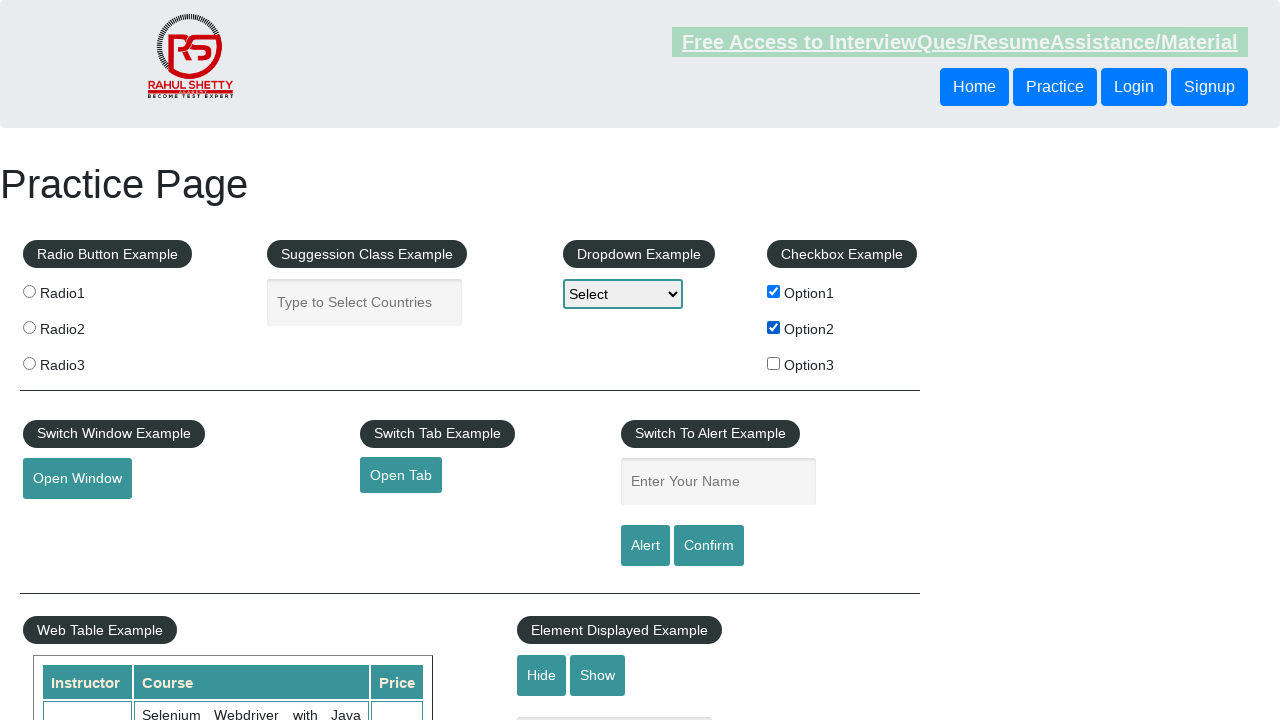

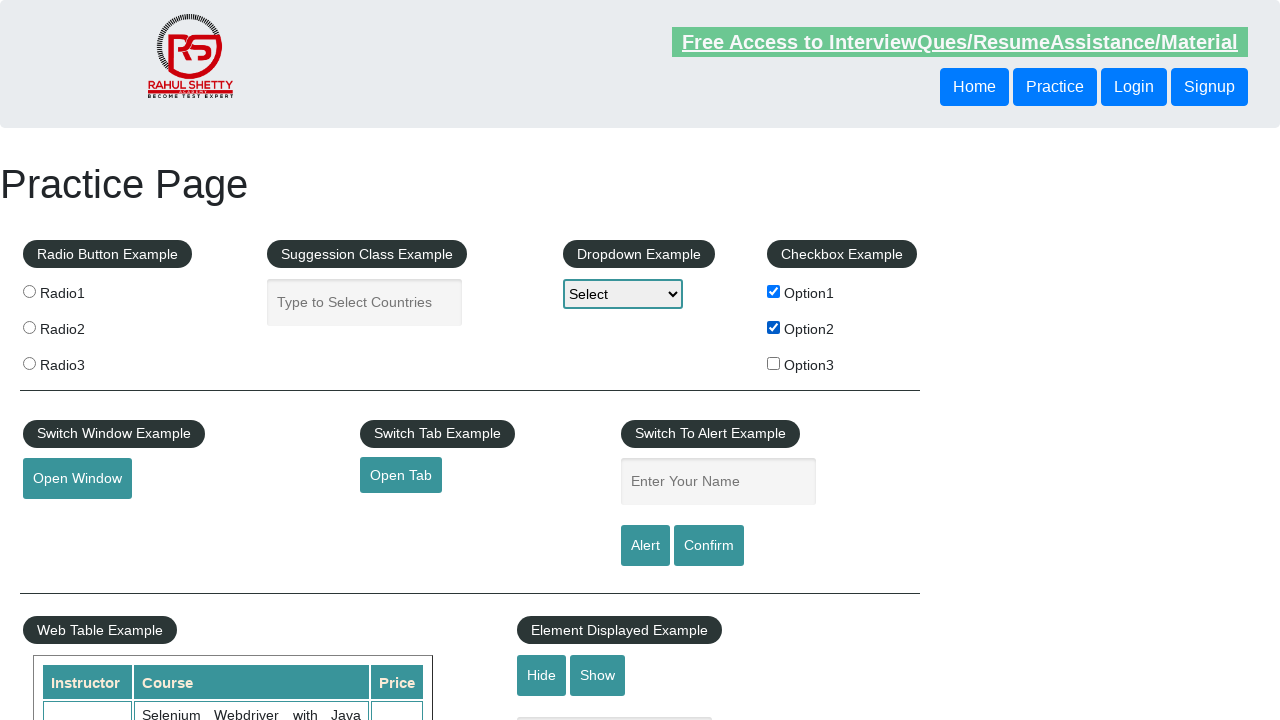